Tests form submission with all fields empty to verify validation error message

Starting URL: https://lm.skillbox.cc/qa_tester/module02/homework1/

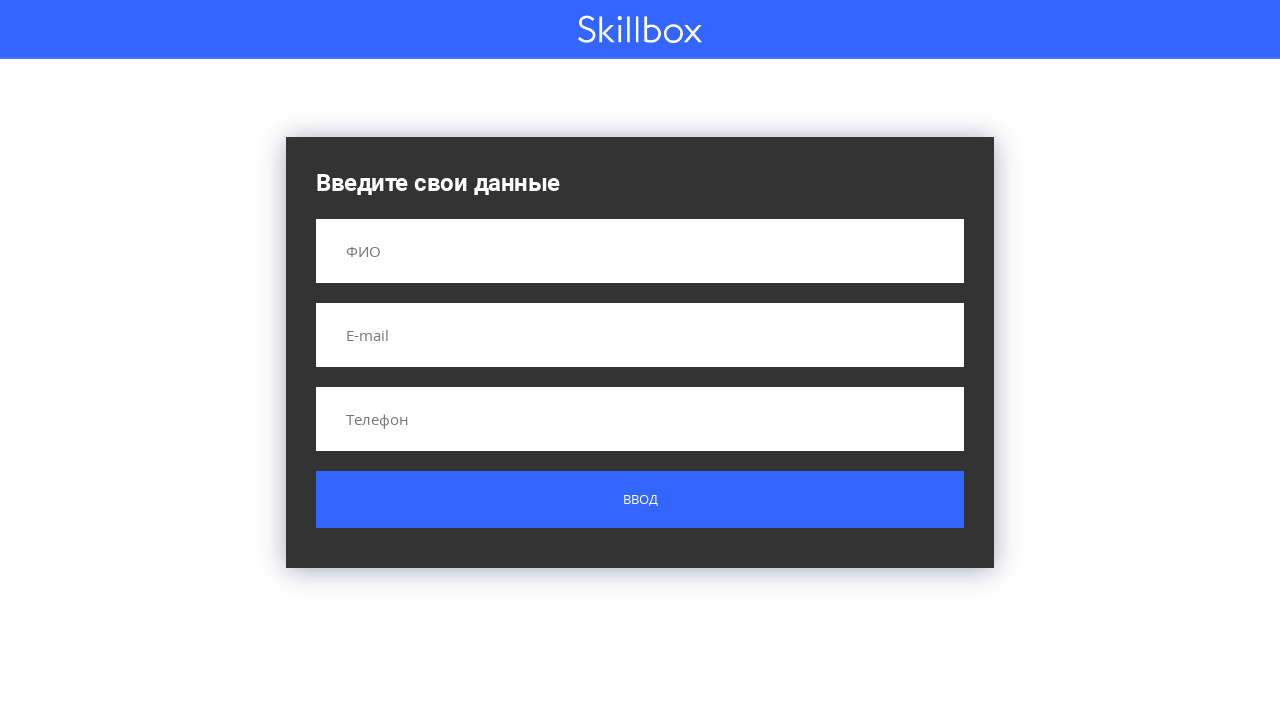

Clicked submit button without filling any form fields at (640, 500) on .custom-form__button
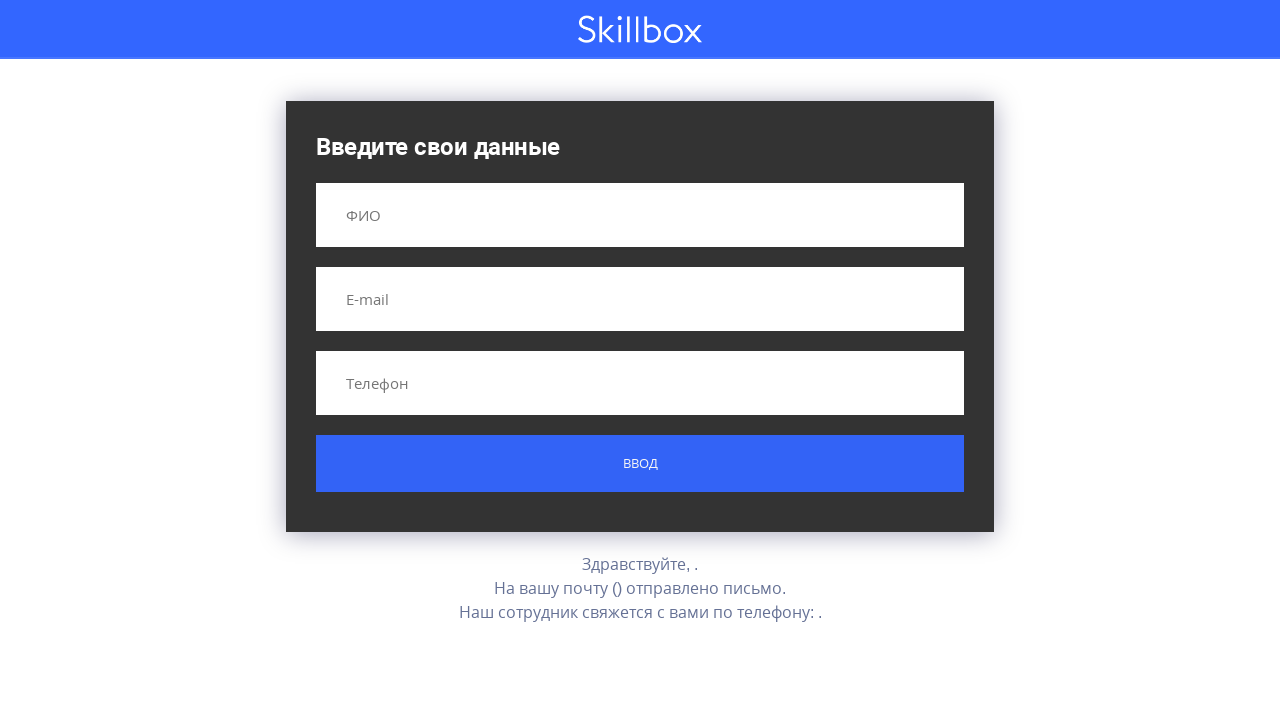

Validation error message appeared on form submission
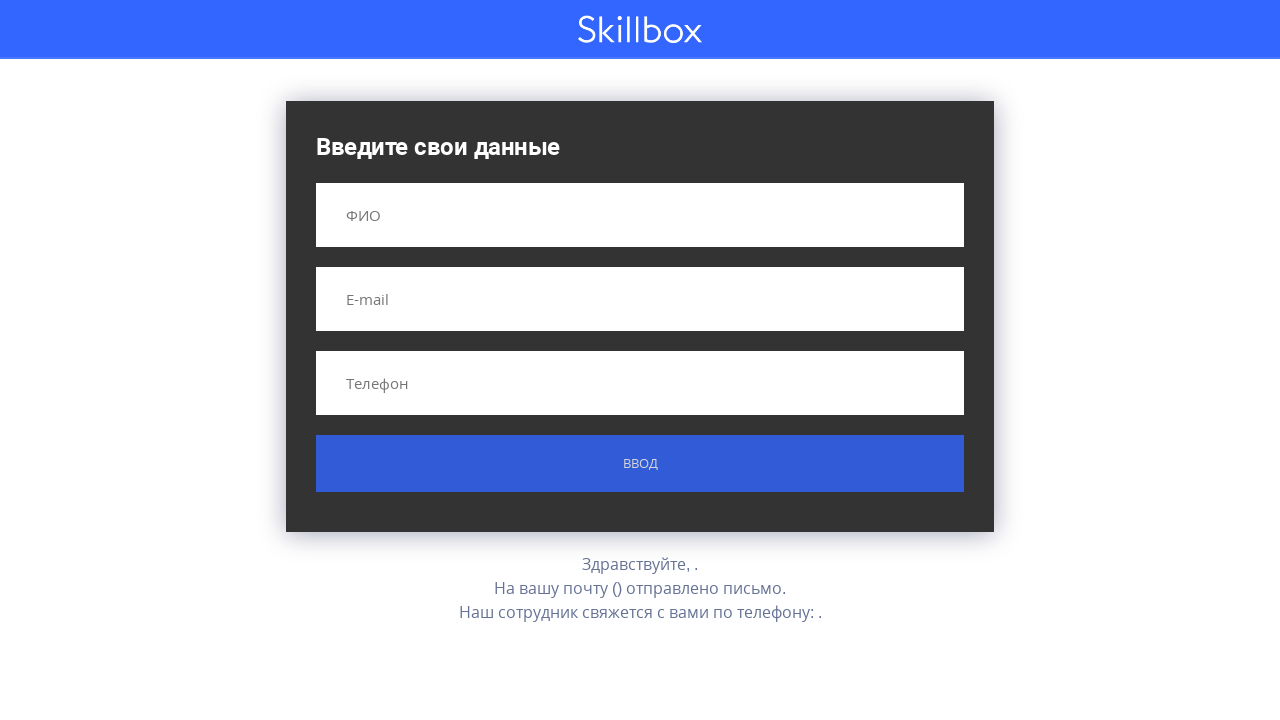

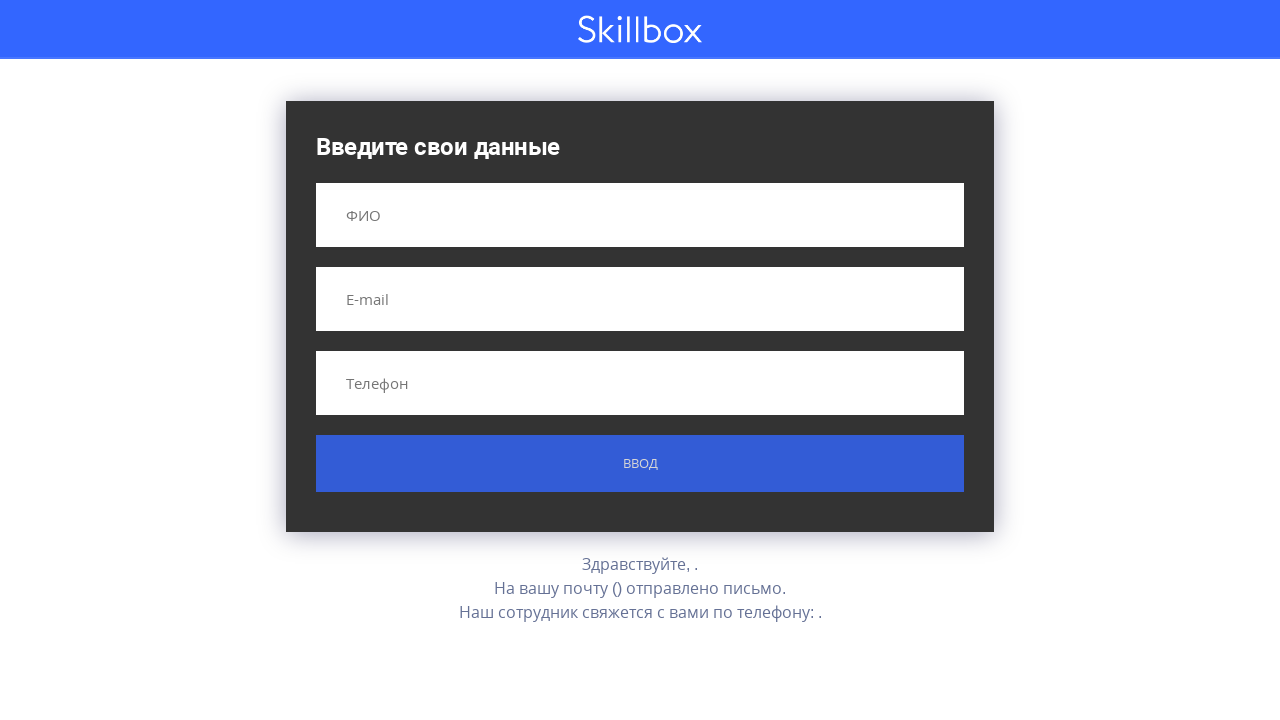